Tests filling a sign-up form on a Selenium training page that uses dynamic attributes, demonstrating how to locate elements with partial class names and XPath strategies, then verifies the confirmation message.

Starting URL: https://v1.training-support.net/selenium/dynamic-attributes

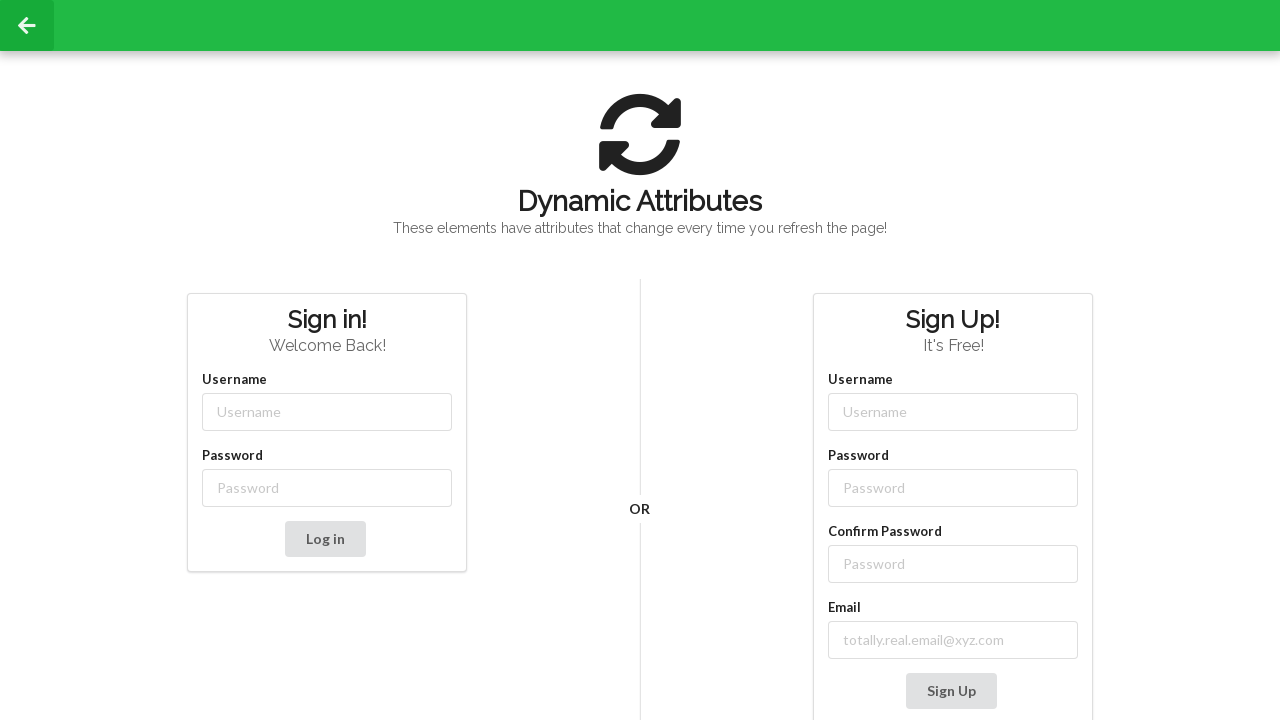

Filled username field with 'NewUser' using partial class match on input[class*='-username']
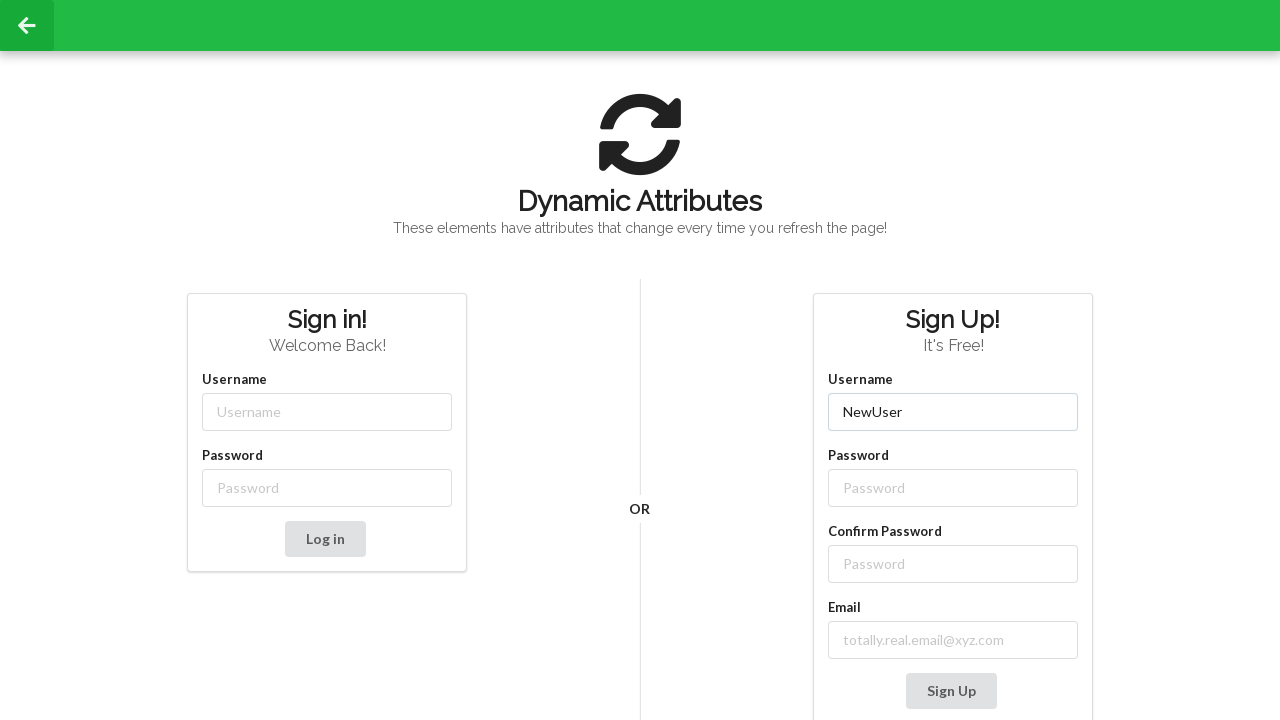

Filled password field with 'SecurePass123' using partial class match on input[class*='-password']
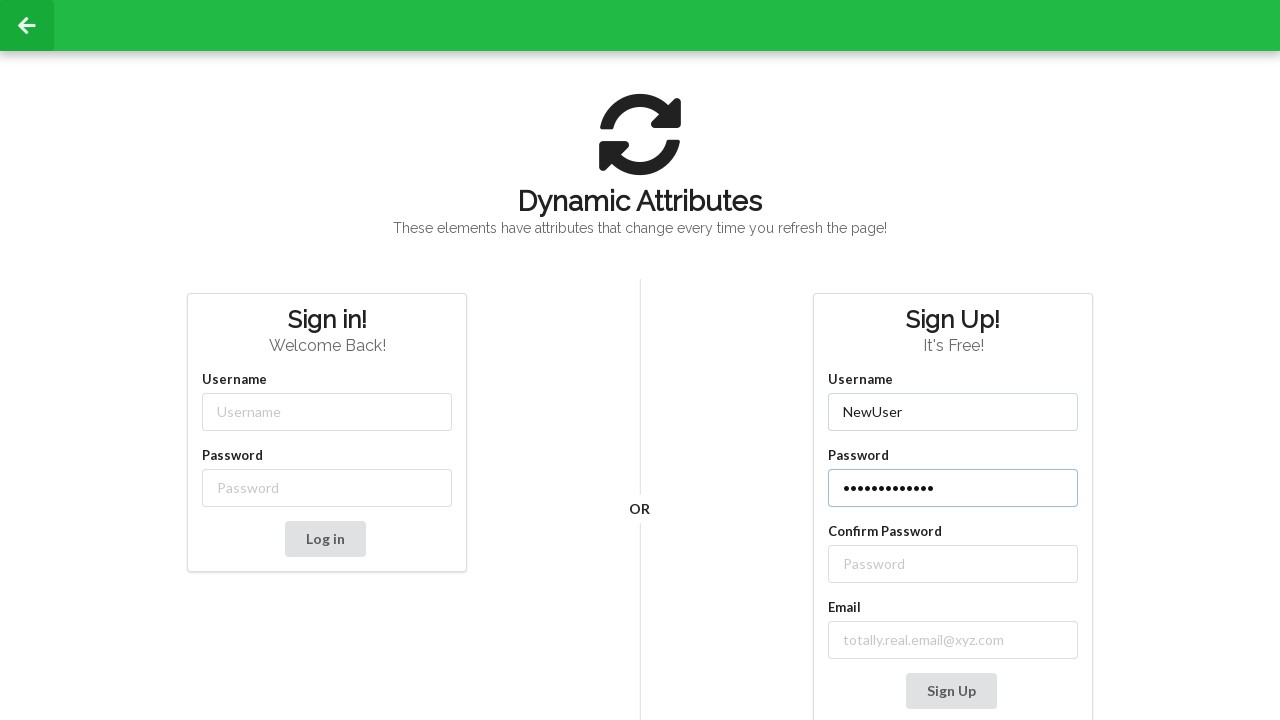

Filled confirm password field with 'SecurePass123' using XPath sibling selector on //label[text()='Confirm Password']/following-sibling::input
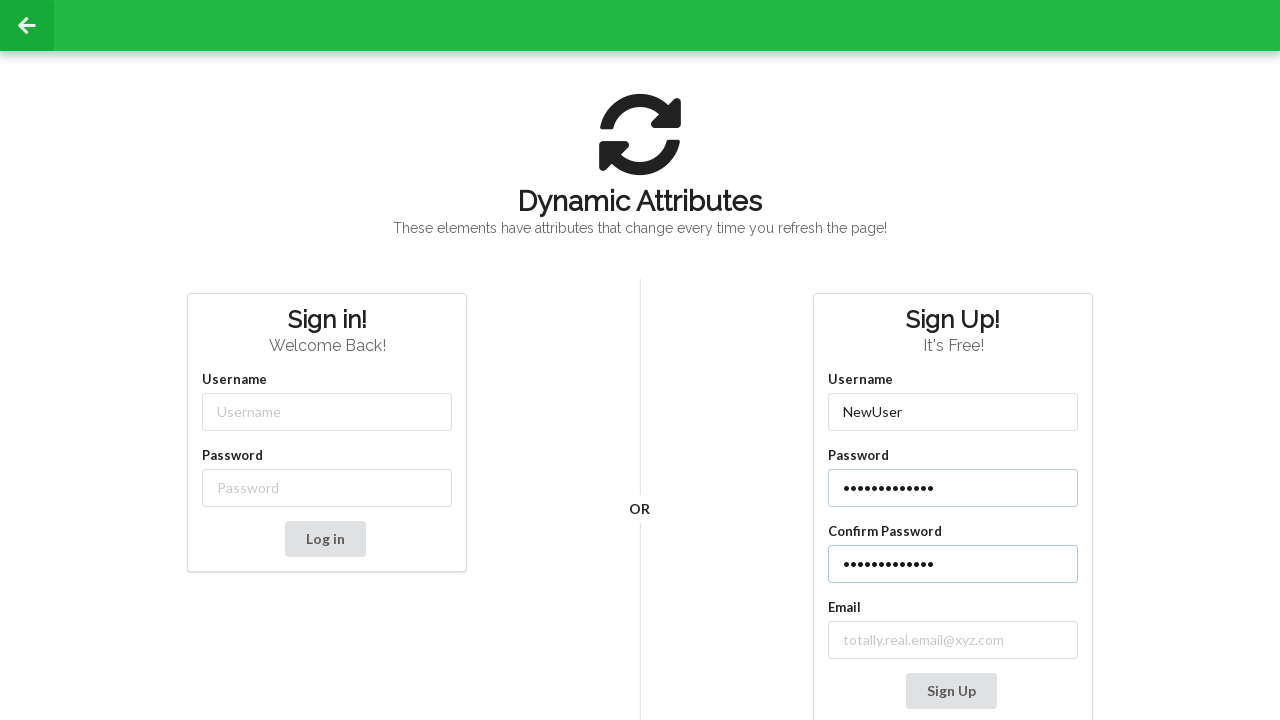

Filled email field with 'testuser@example.com' using XPath with contains() selector on //label[contains(text(), 'mail')]/following-sibling::input
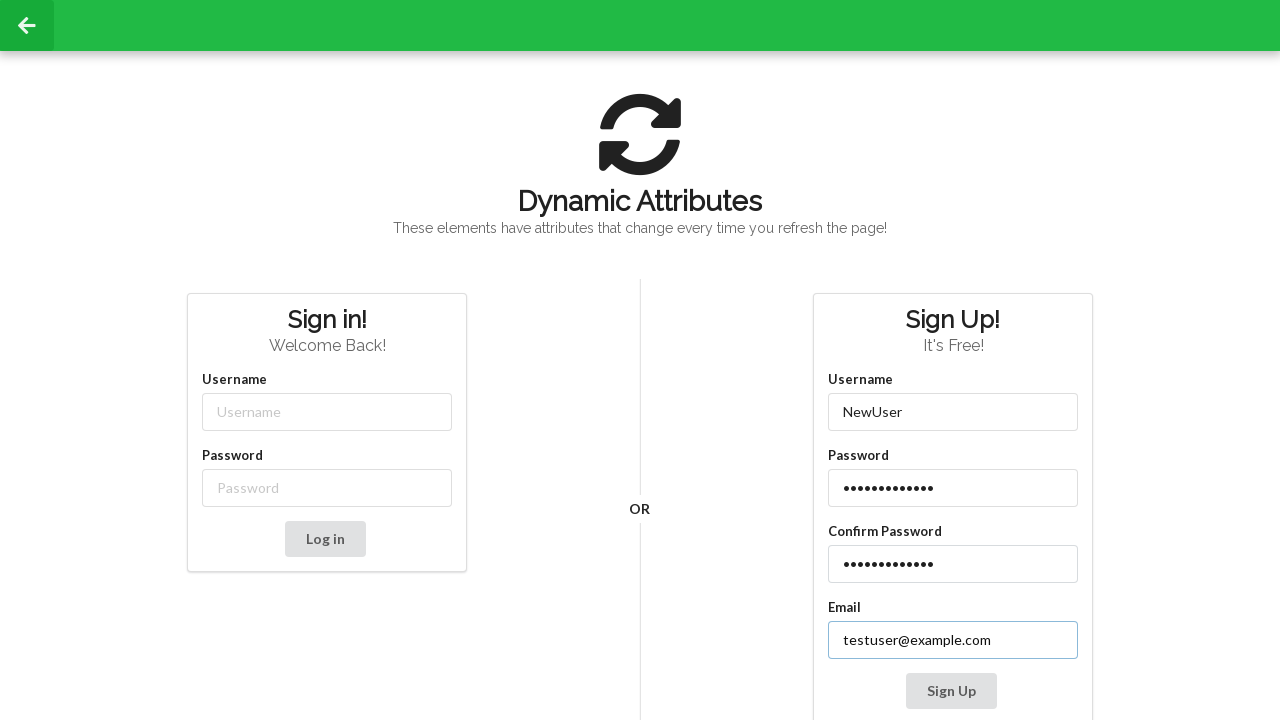

Clicked Sign Up button to submit the form at (951, 691) on xpath=//button[contains(text(), 'Sign Up')]
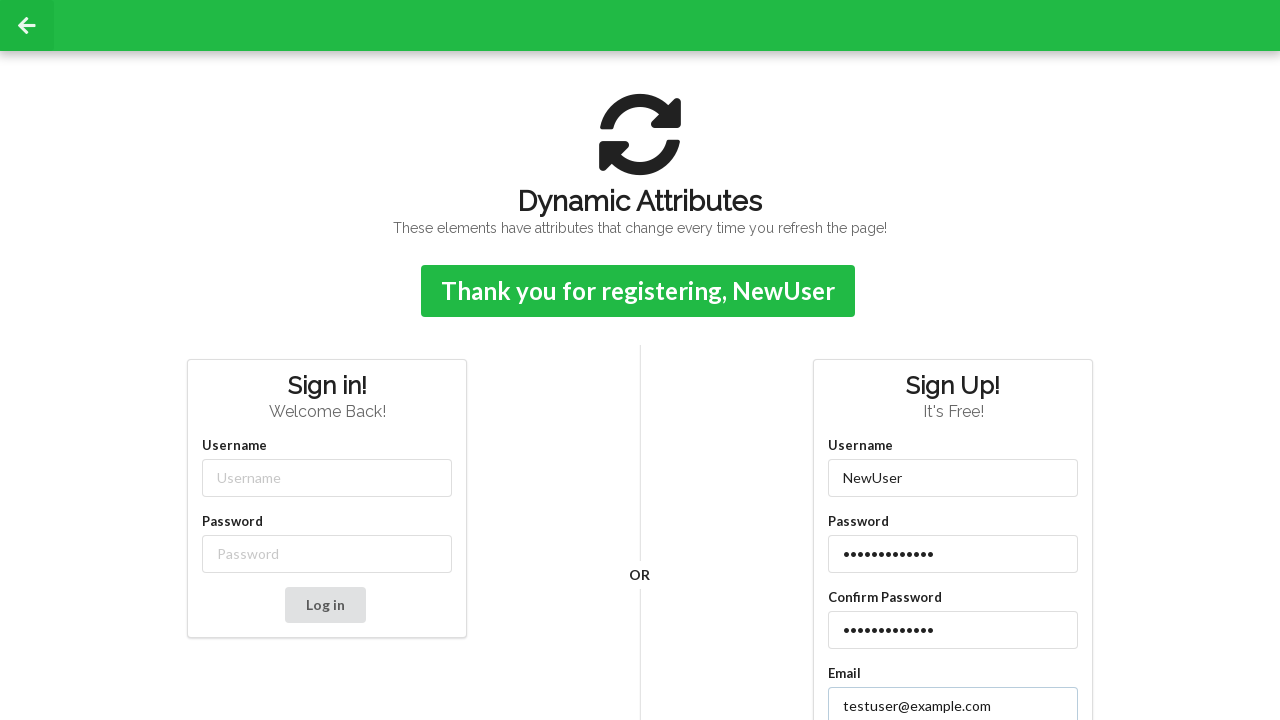

Confirmation message appeared on page
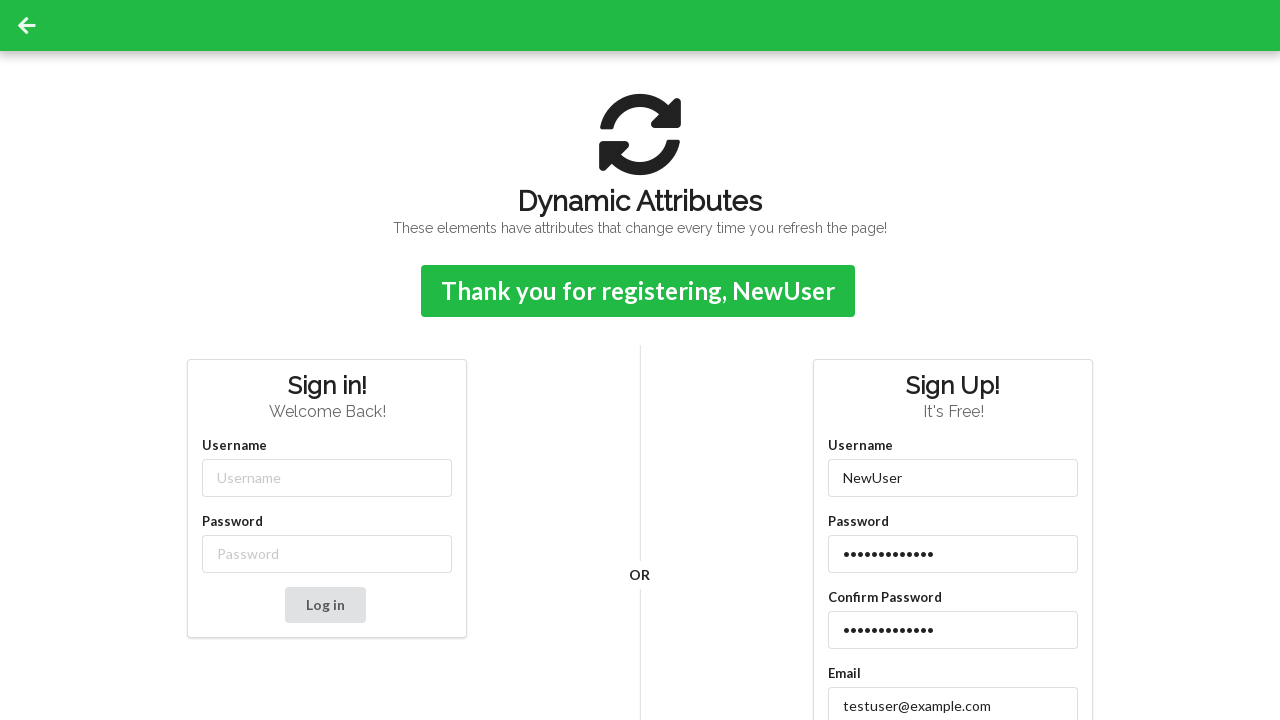

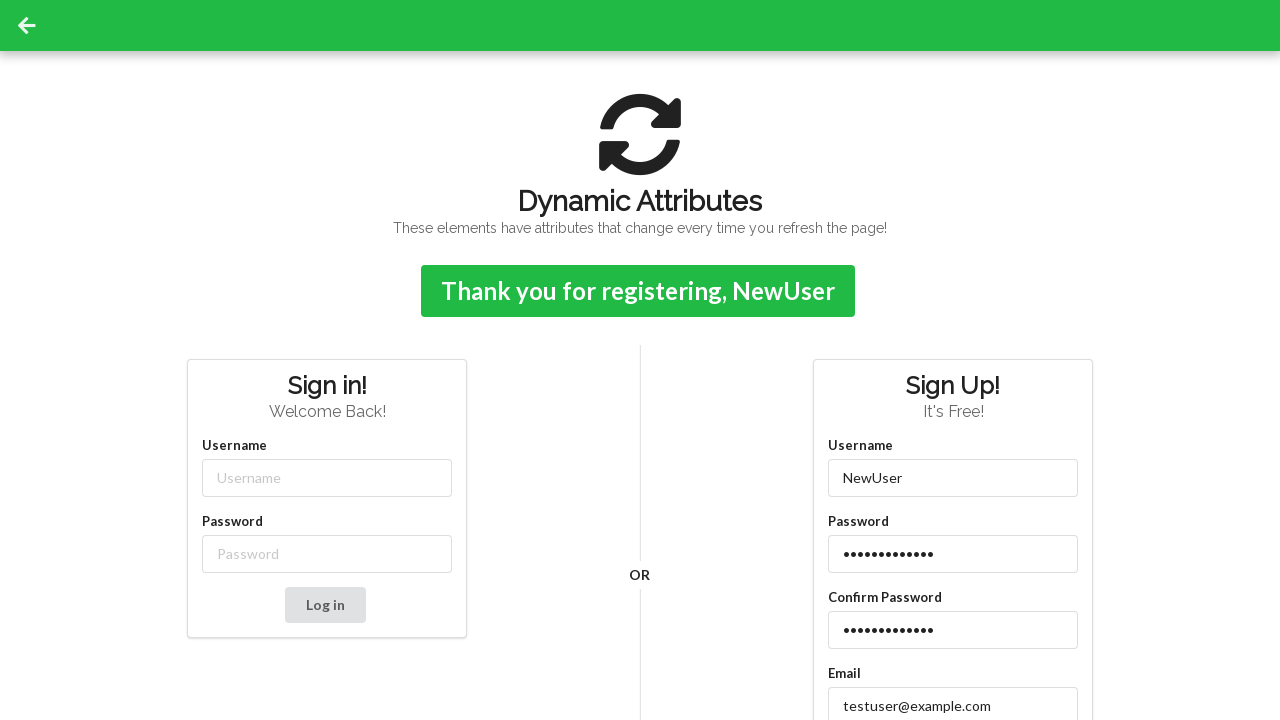